Tests drag-and-drop functionality on jQuery UI demo page by switching into an iframe, performing a drag-and-drop action, then switching back to click on a navigation link.

Starting URL: https://jqueryui.com/droppable/

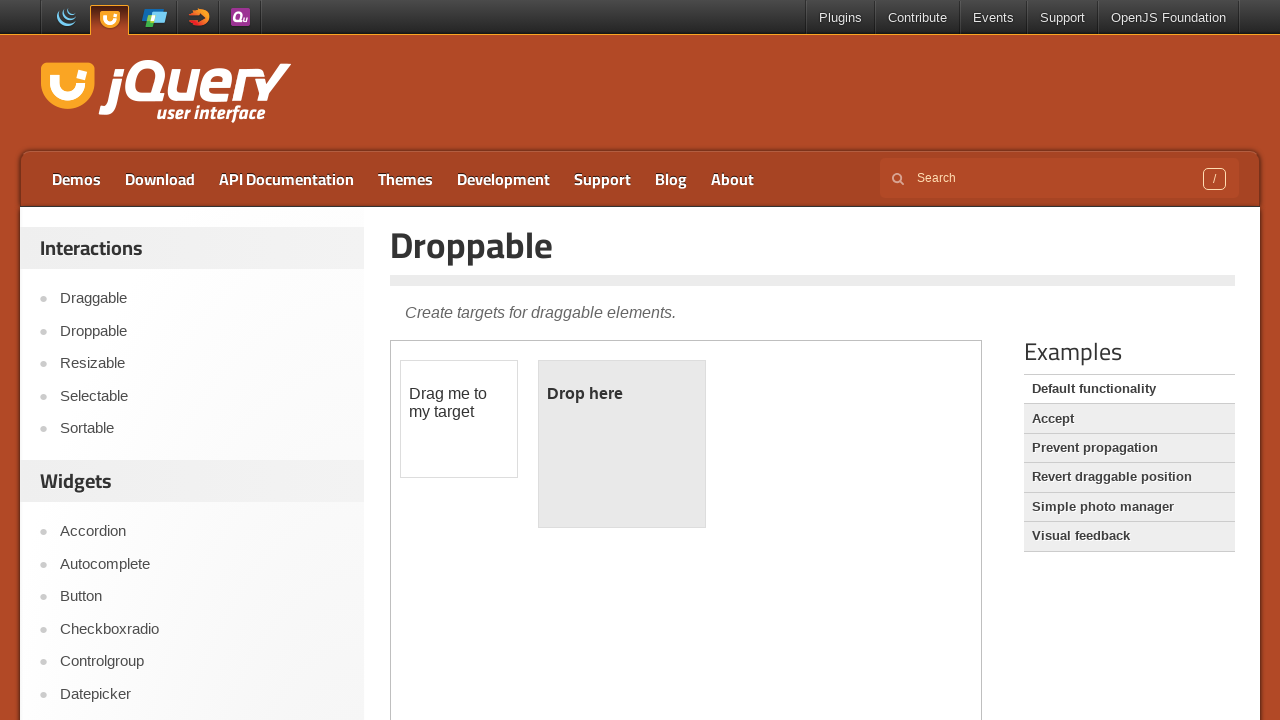

Located demo iframe containing draggable elements
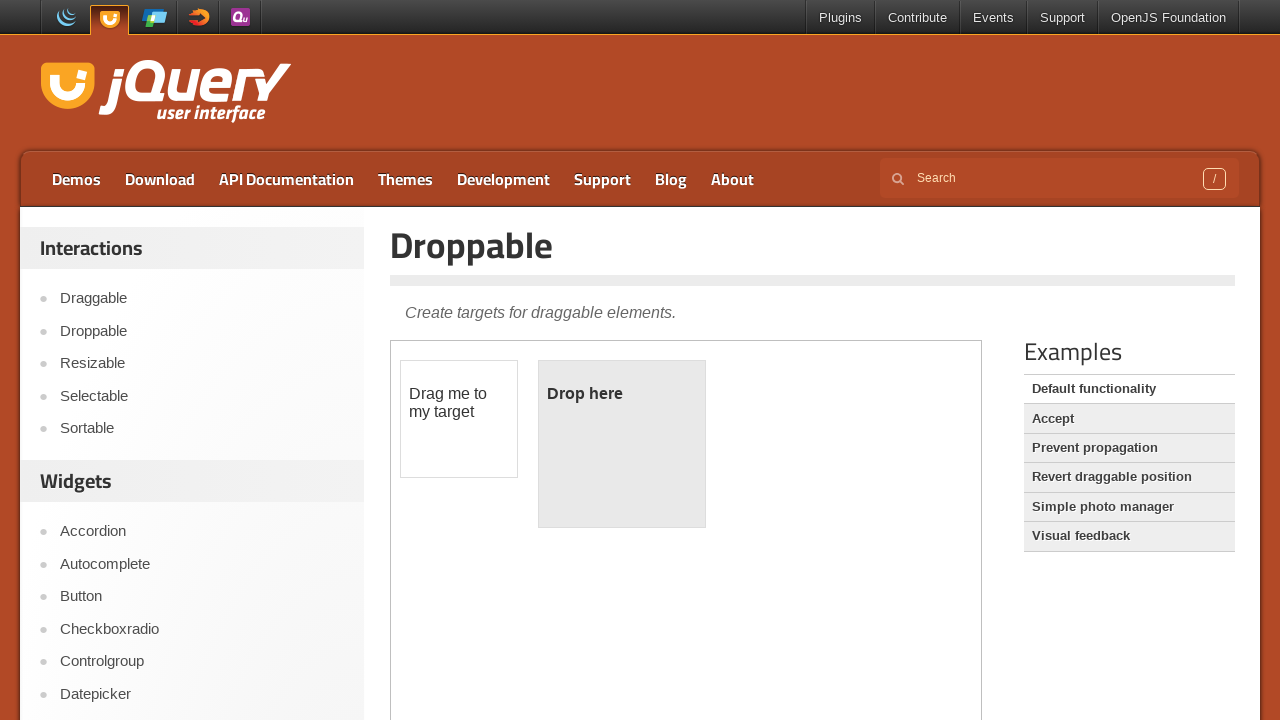

Located draggable element with id 'draggable'
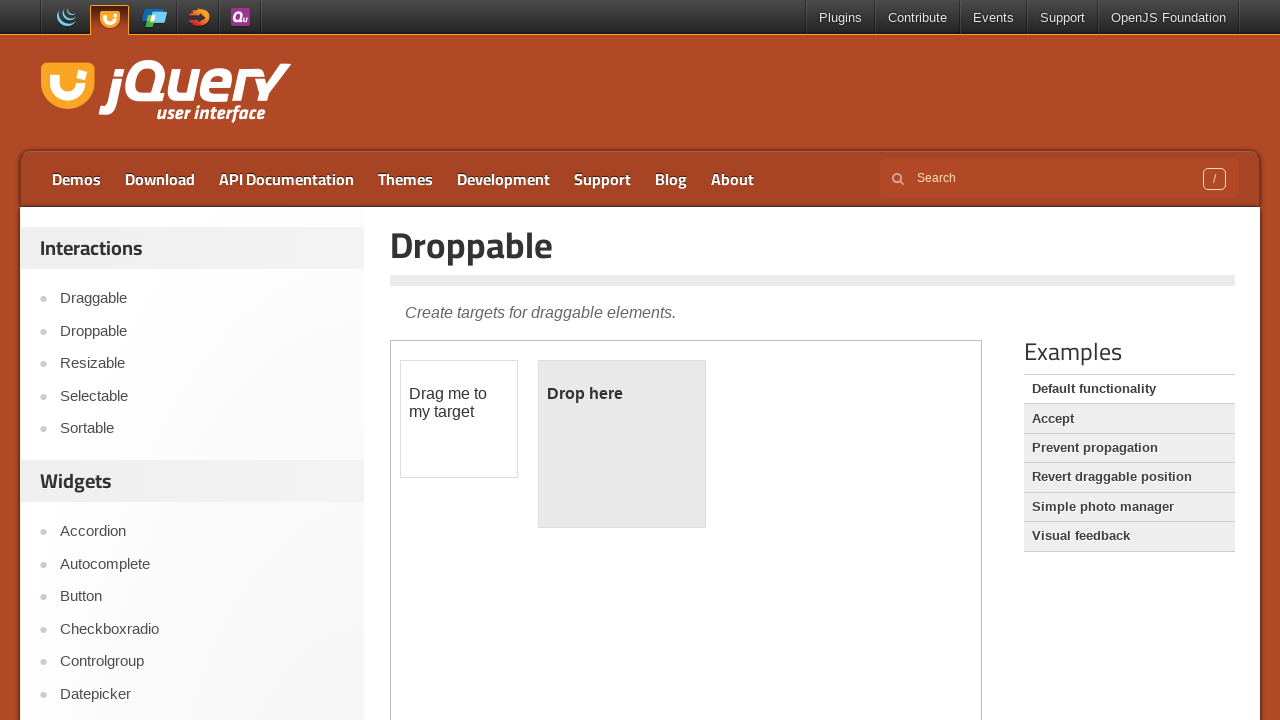

Located droppable target element with id 'droppable'
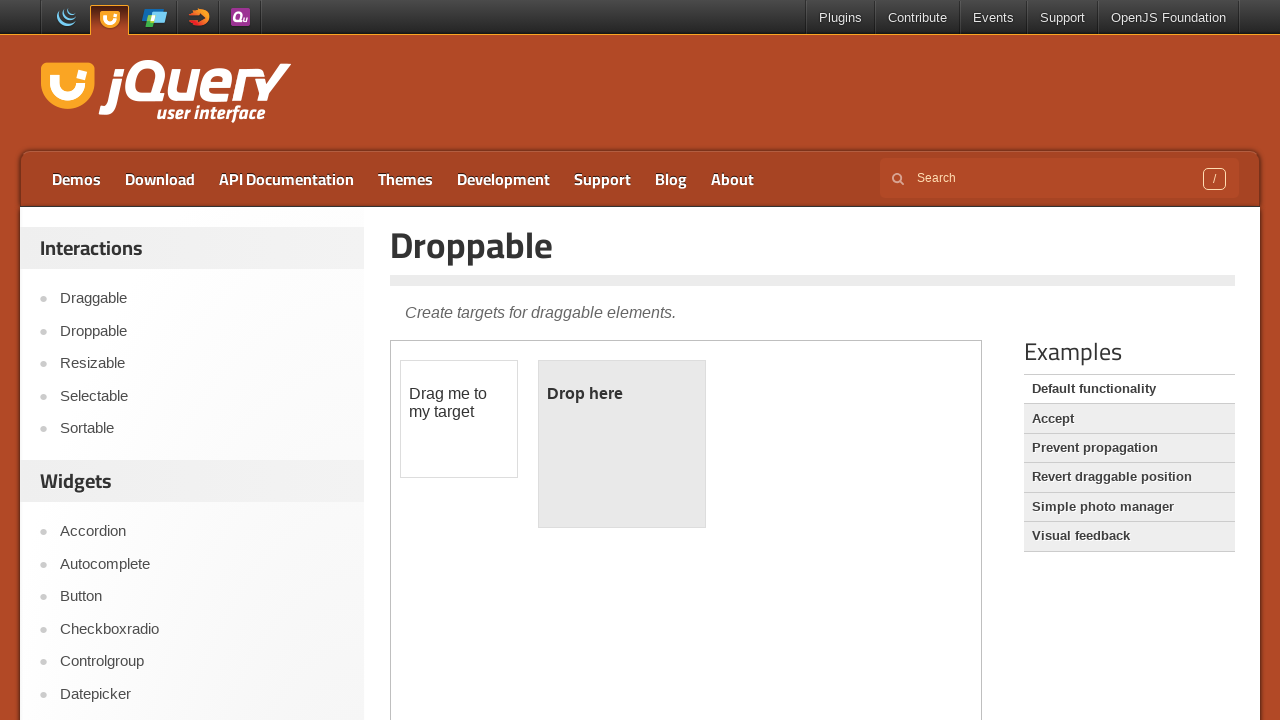

Performed drag-and-drop from draggable to droppable element at (622, 444)
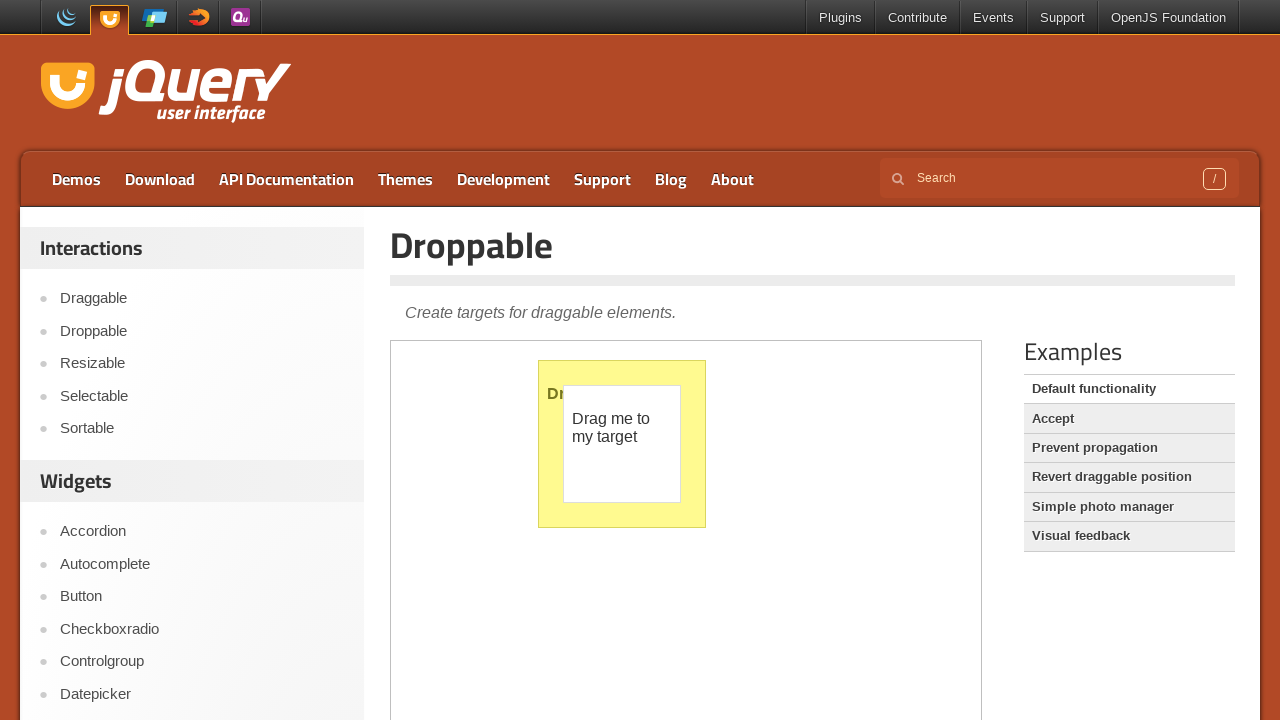

Clicked on 'Visual feedback' navigation link at (1129, 536) on xpath=//*[text()='Visual feedback']
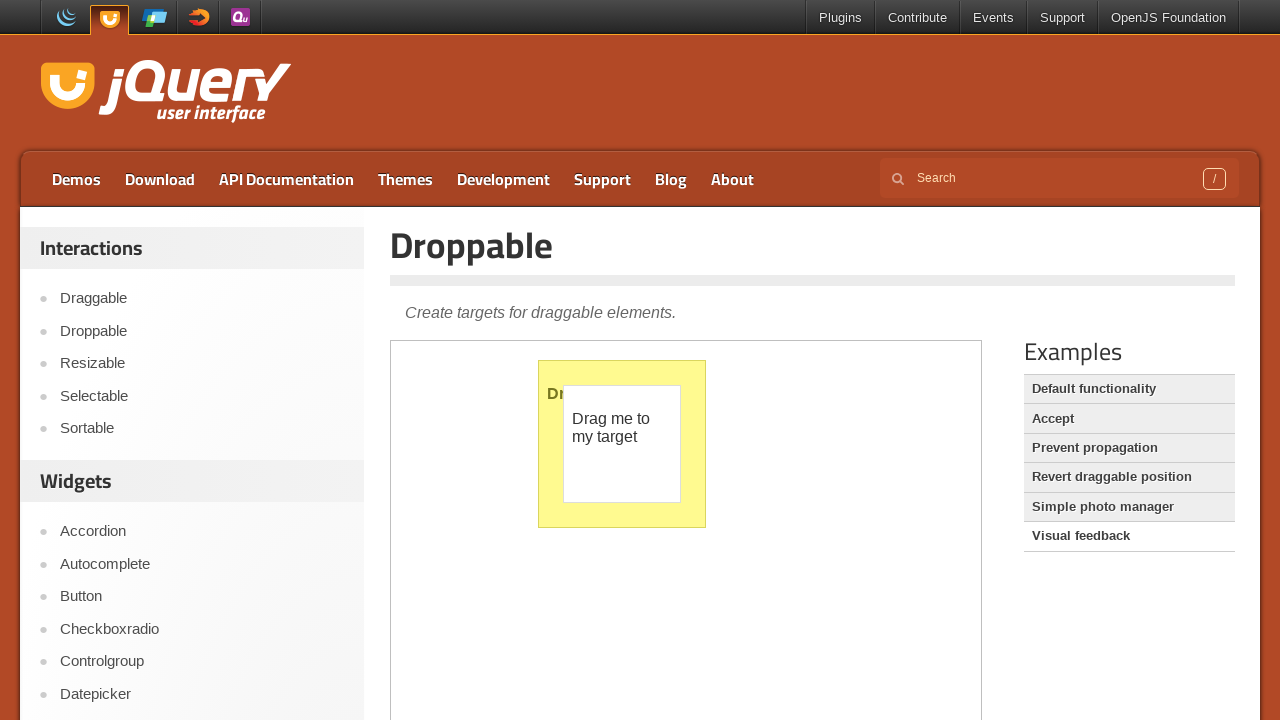

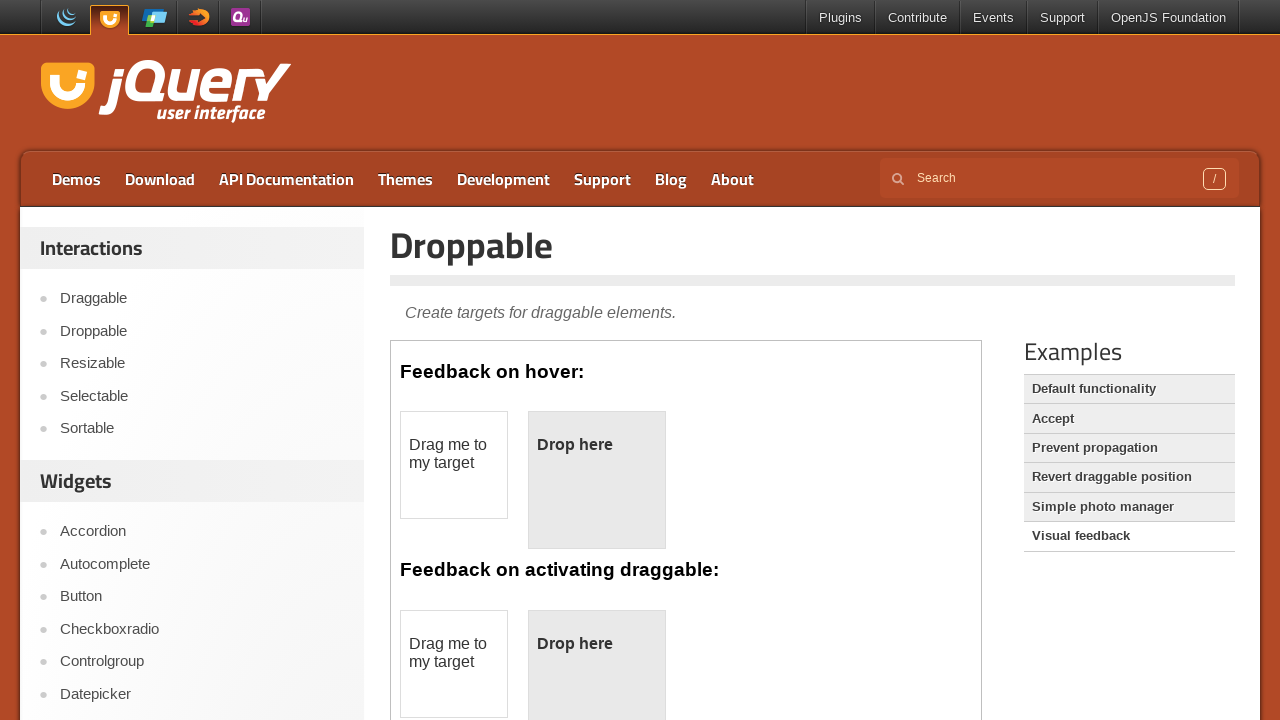